Tests the flight purchase form by filling in personal information, address, and credit card details, then submitting the purchase.

Starting URL: https://blazedemo.com/purchase.php

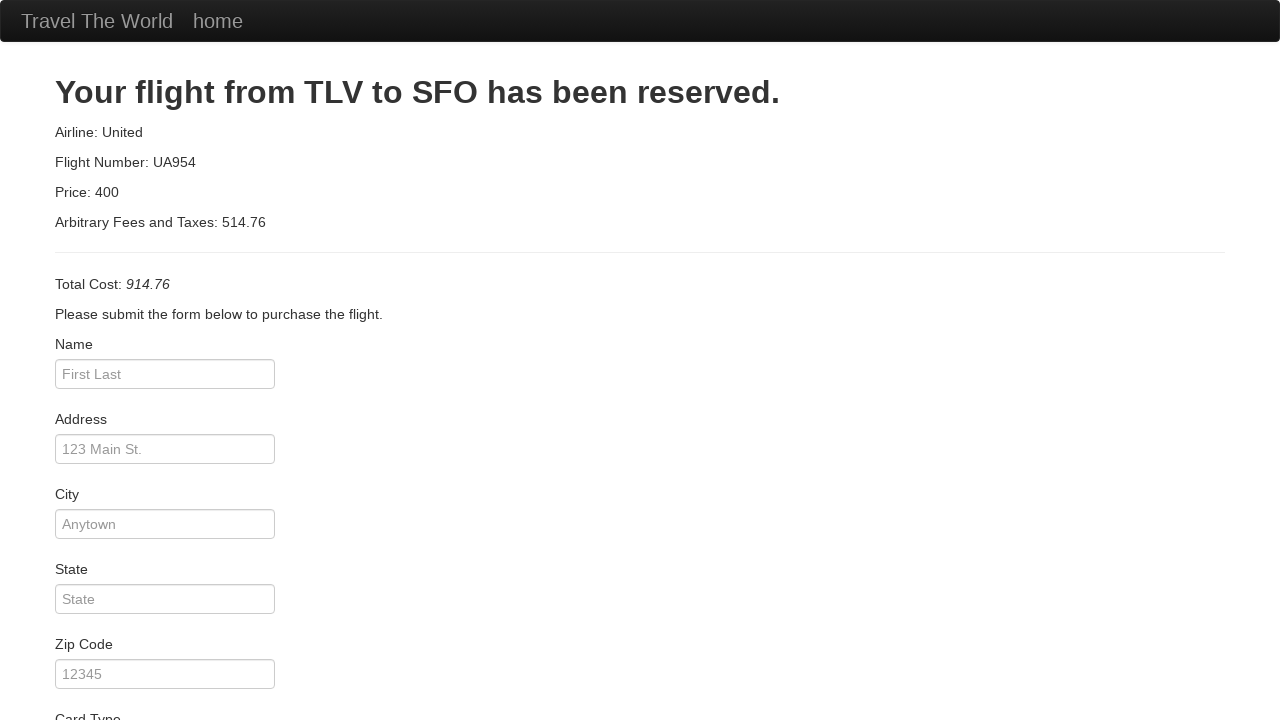

Filled passenger name field with 'John Smith' on input[name='inputName']
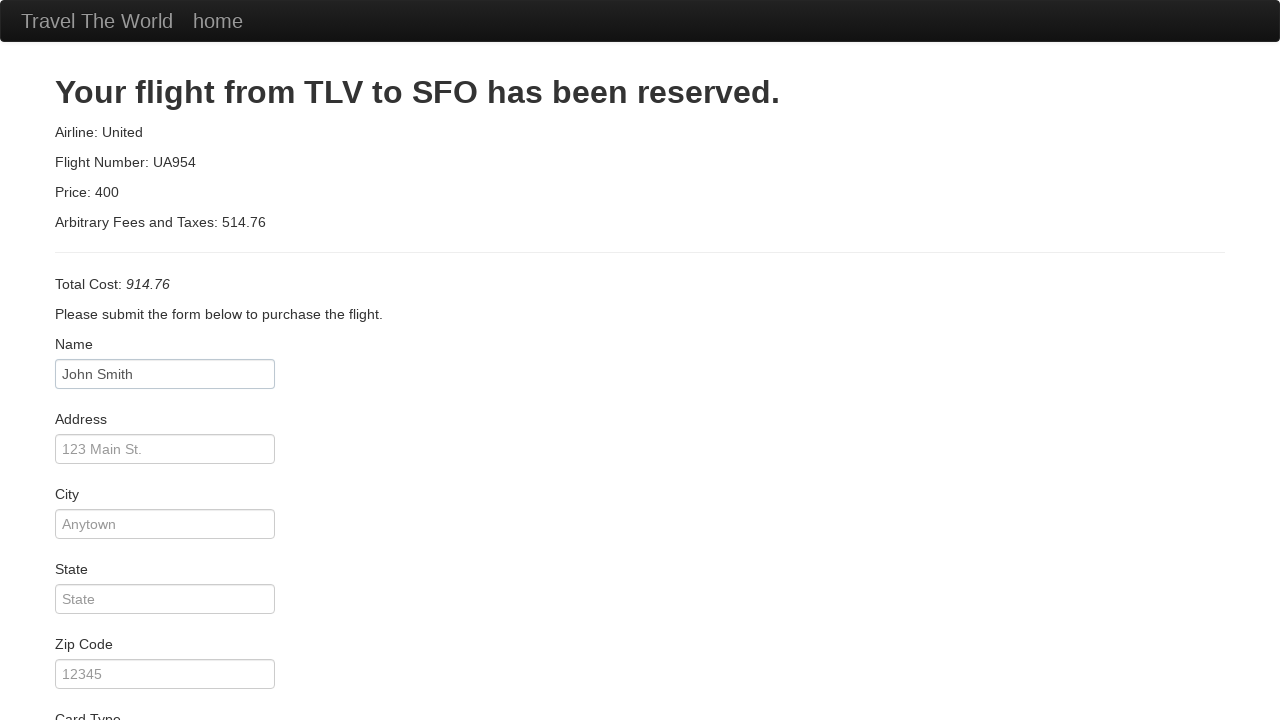

Filled address field with '123 Main Street, Apt 4B' on input[name='address']
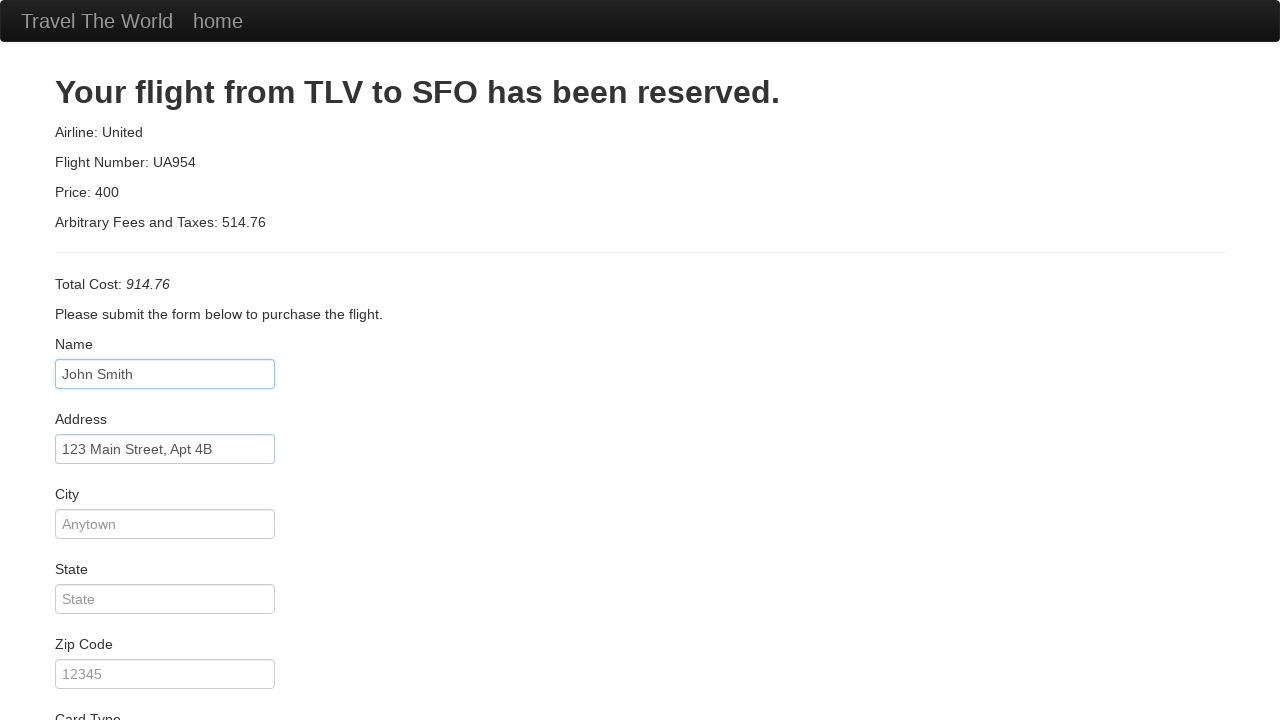

Filled city field with 'San Francisco' on input[name='city']
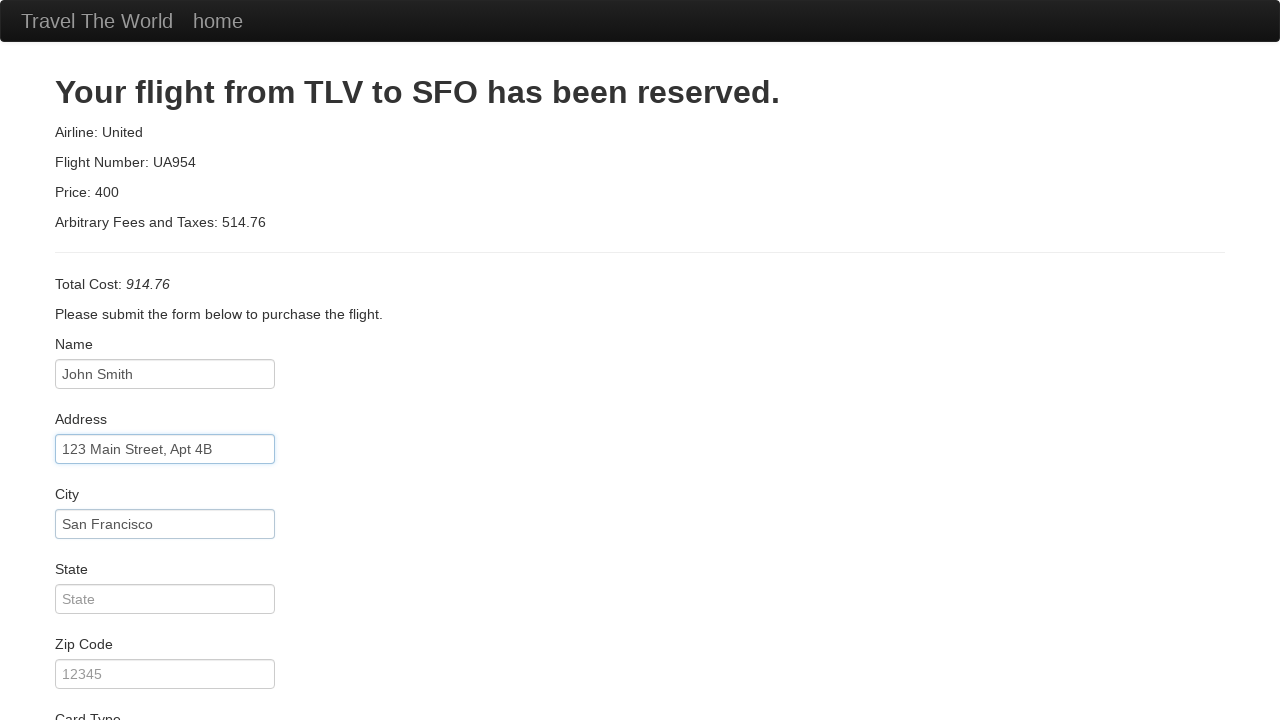

Filled state field with 'California' on input[name='state']
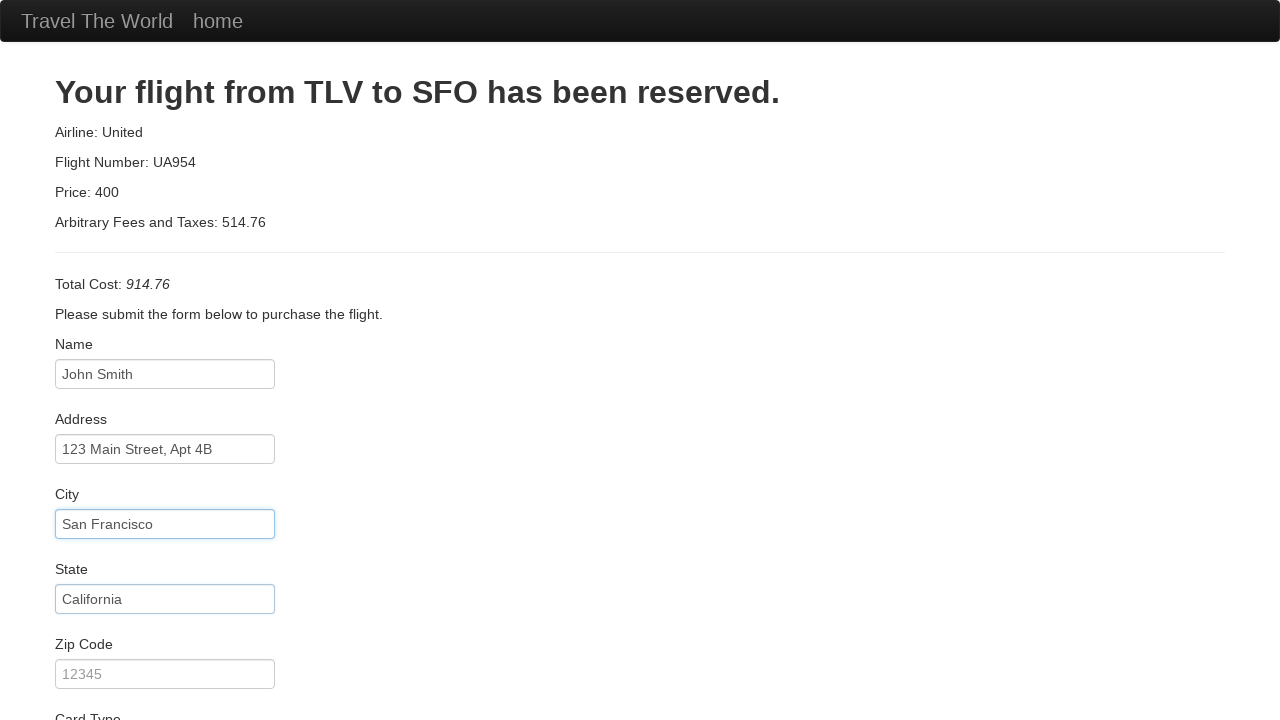

Filled zip code field with '94102' on input[name='zipCode']
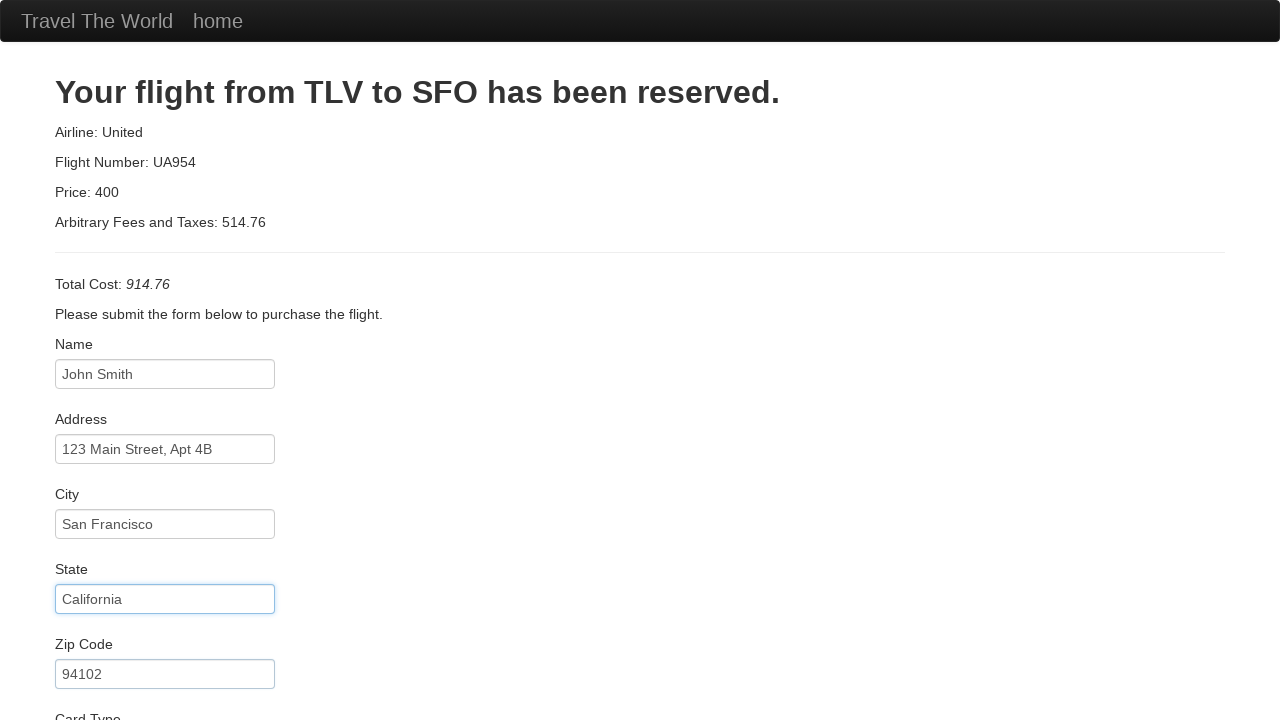

Selected card type from dropdown on select[name='cardType']
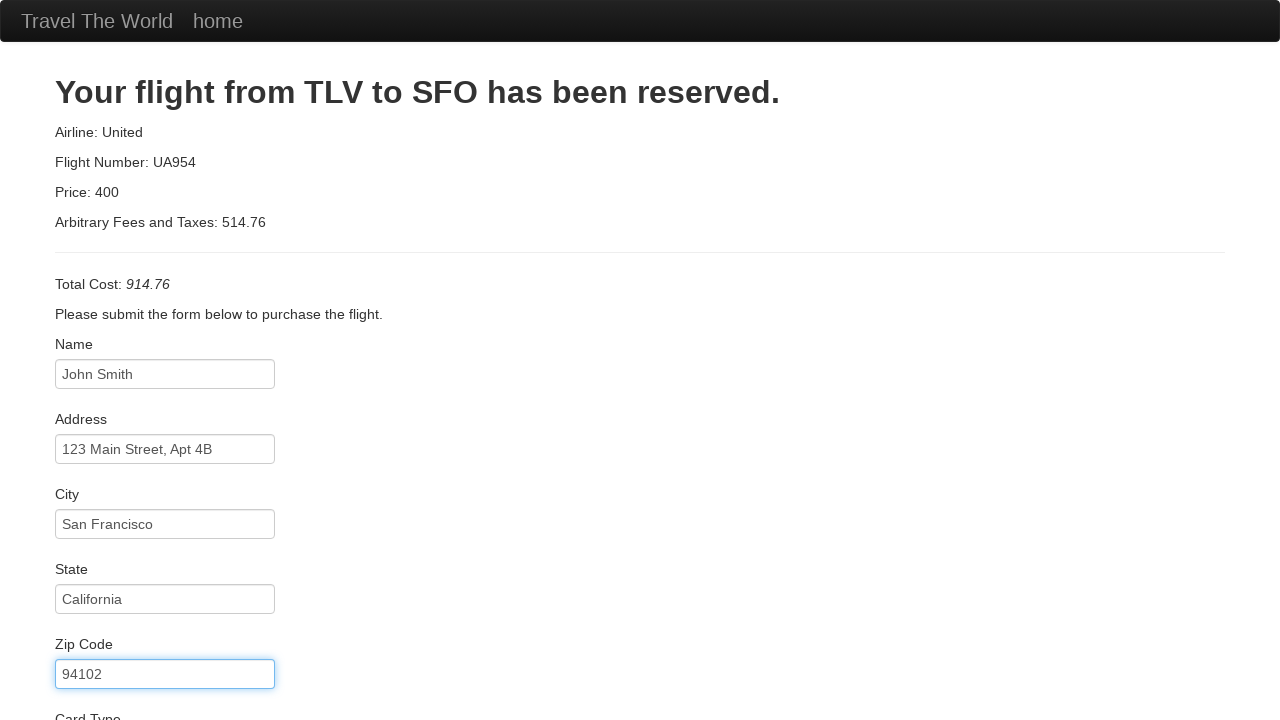

Filled credit card number field on input[name='creditCardNumber']
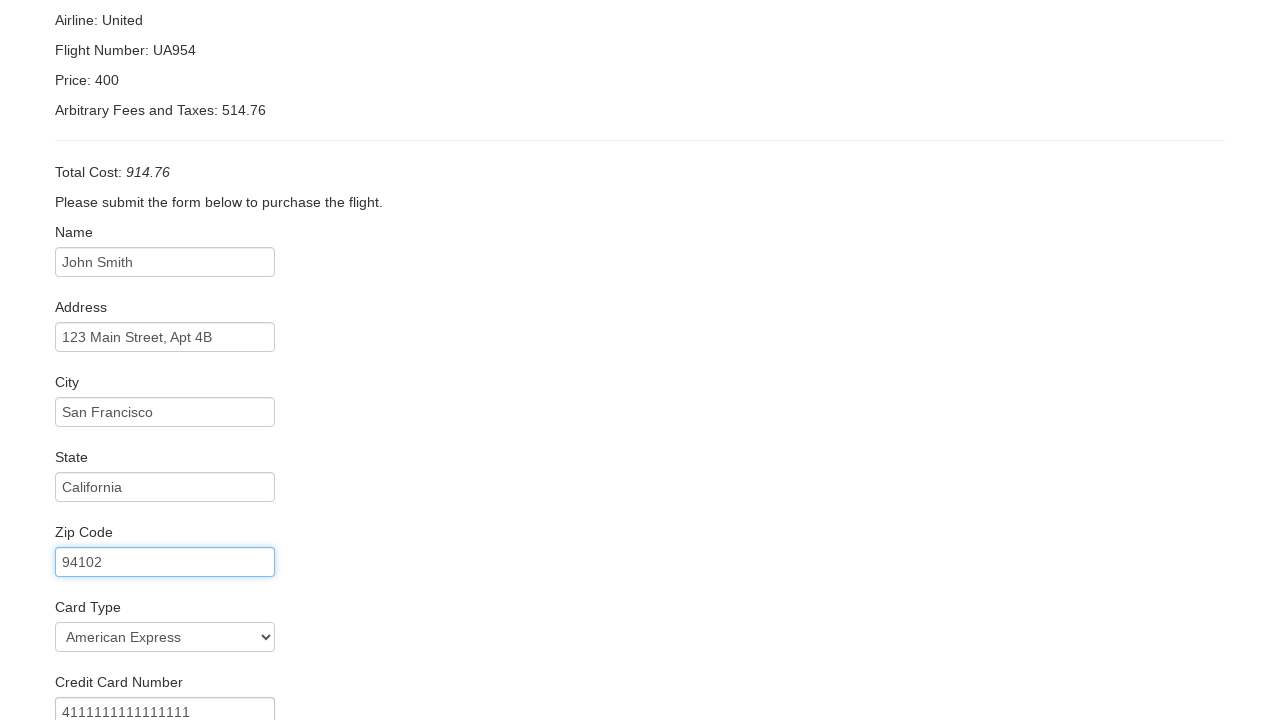

Filled credit card expiration month with '7' on input[name='creditCardMonth']
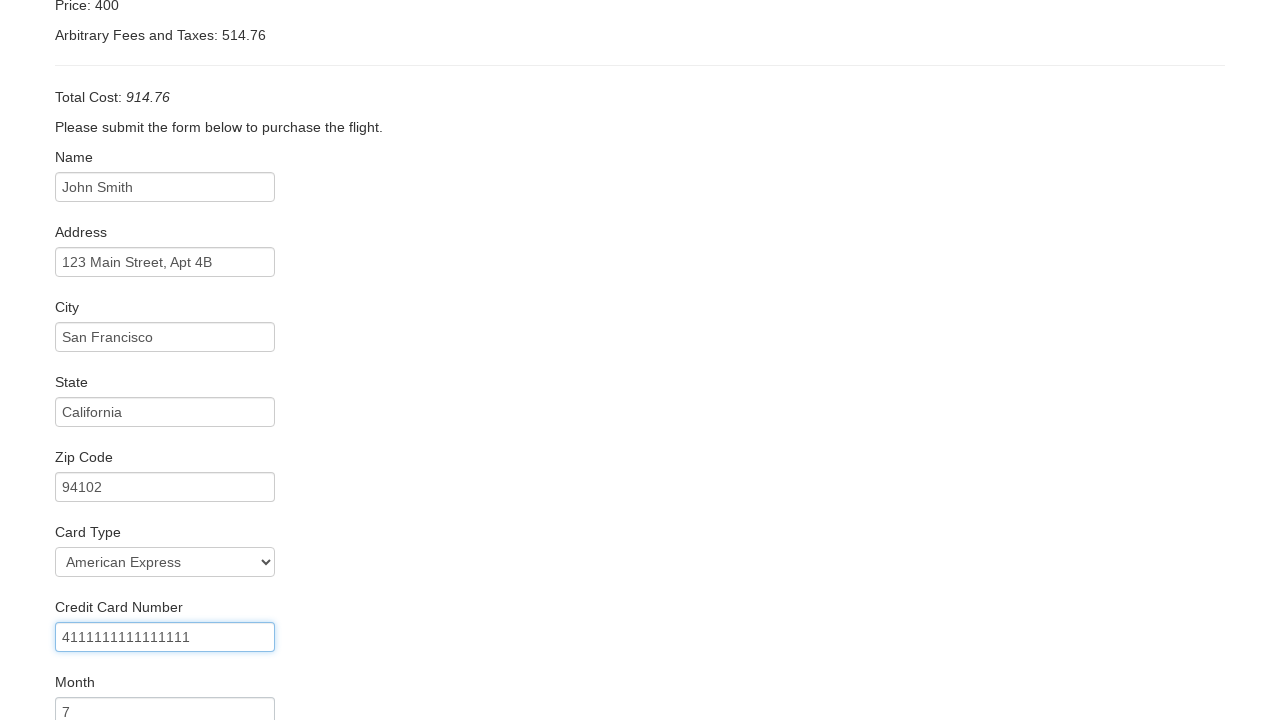

Filled credit card expiration year with '2026' on input[name='creditCardYear']
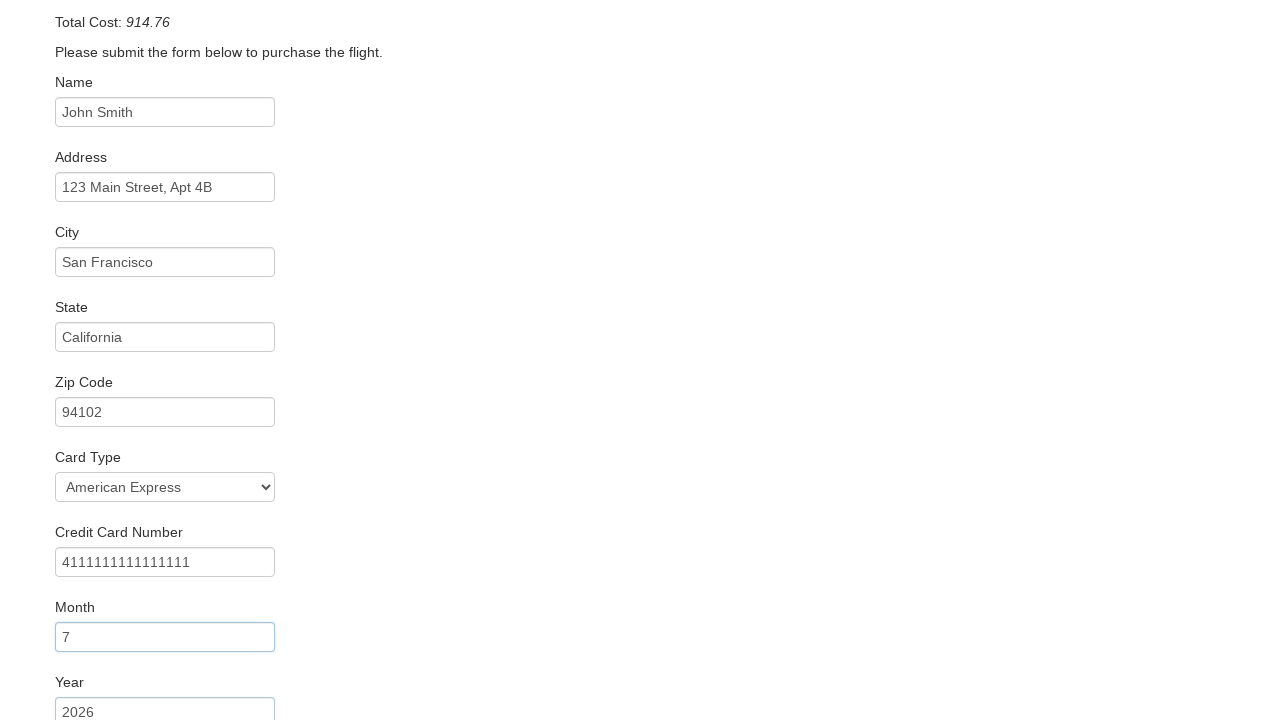

Filled name on card field with 'John Smith' on input[name='nameOnCard']
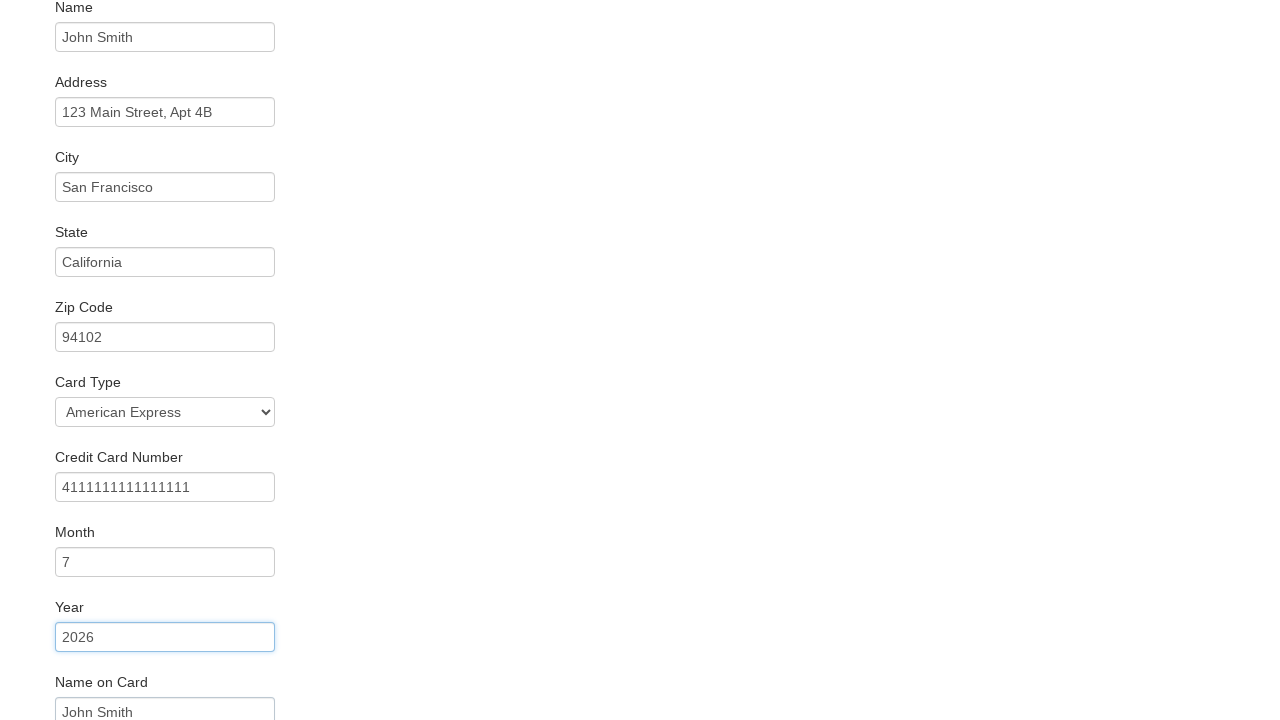

Clicked remember me checkbox at (62, 656) on input[name='rememberMe']
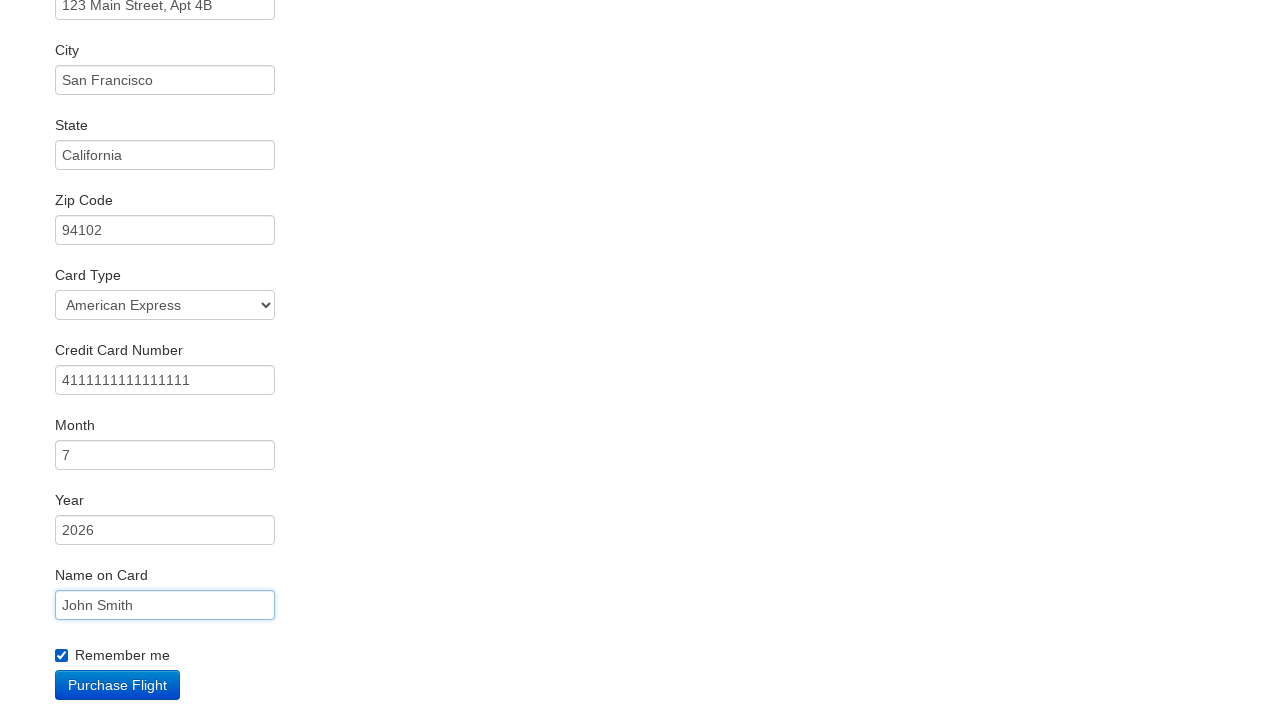

Clicked Purchase Flight button to submit the form at (118, 685) on input[value='Purchase Flight']
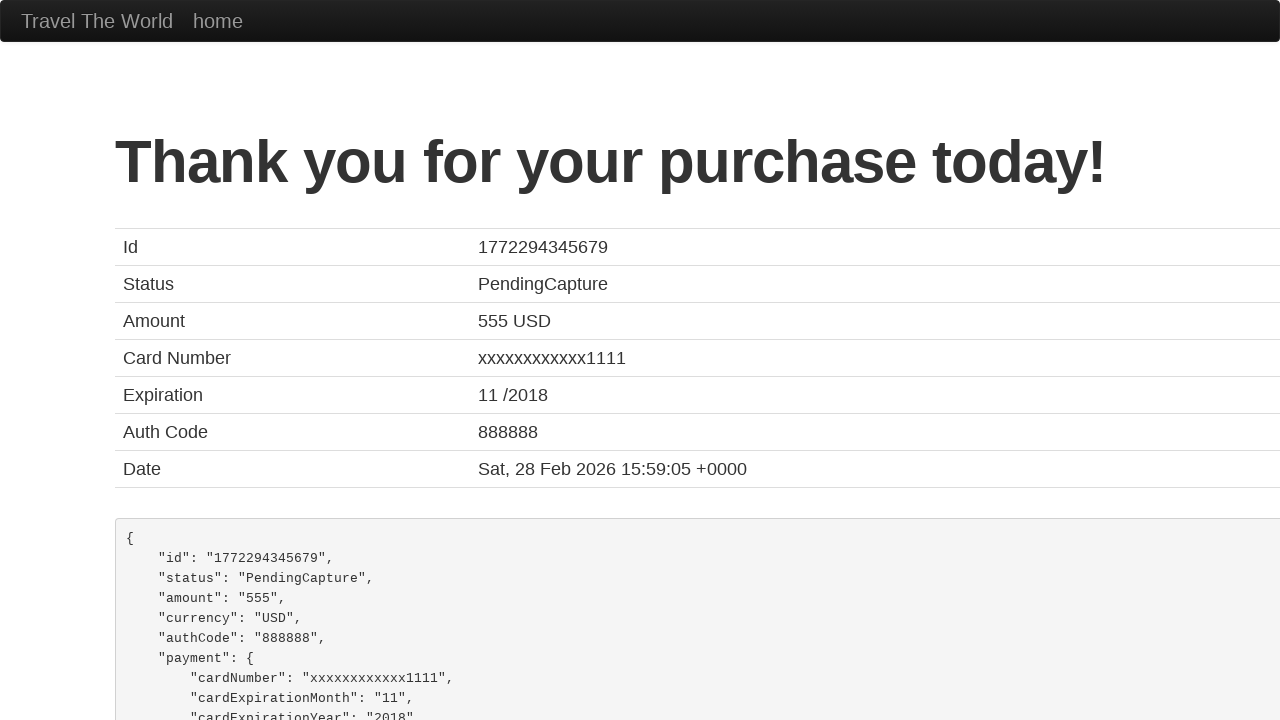

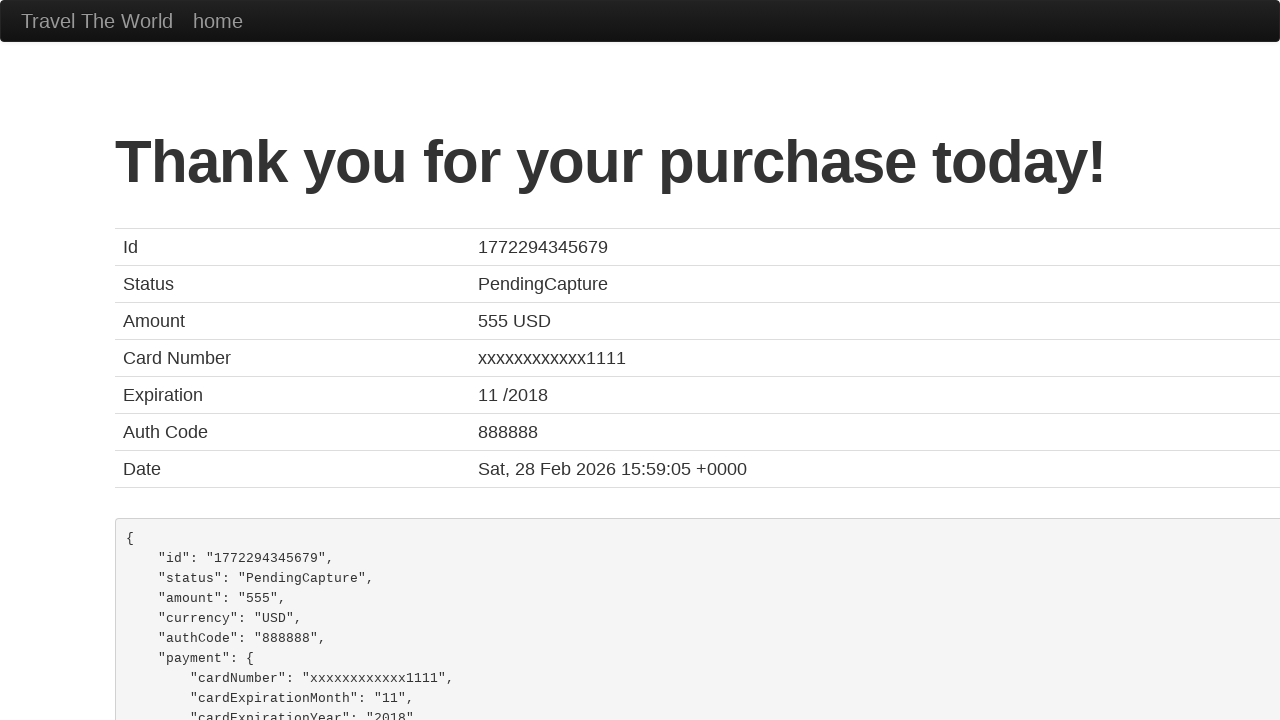